Tests interaction with a Bootstrap dropdown on W3Schools by clicking the dropdown button and verifying dropdown menu items are displayed

Starting URL: https://www.w3schools.com/bootstrap5/bootstrap_dropdowns.php

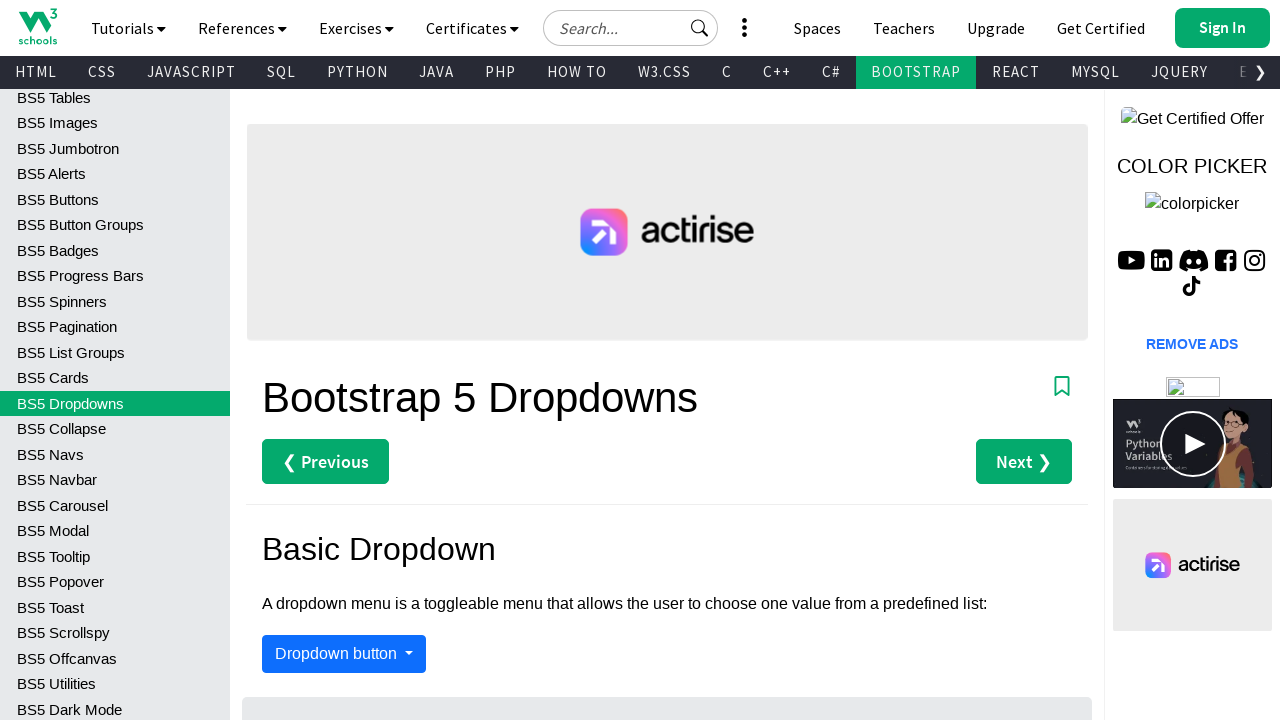

Clicked the Bootstrap dropdown button at (344, 654) on xpath=//*[@id='main']/div[3]/button
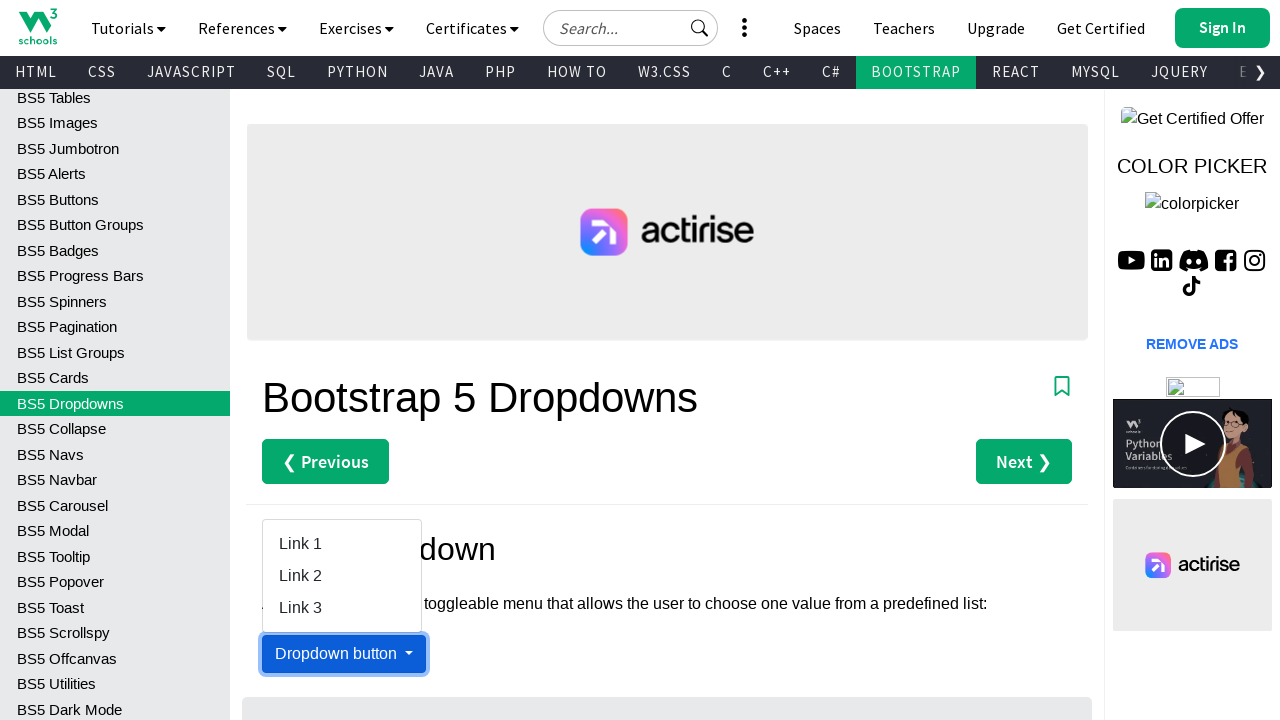

Dropdown menu items are now visible
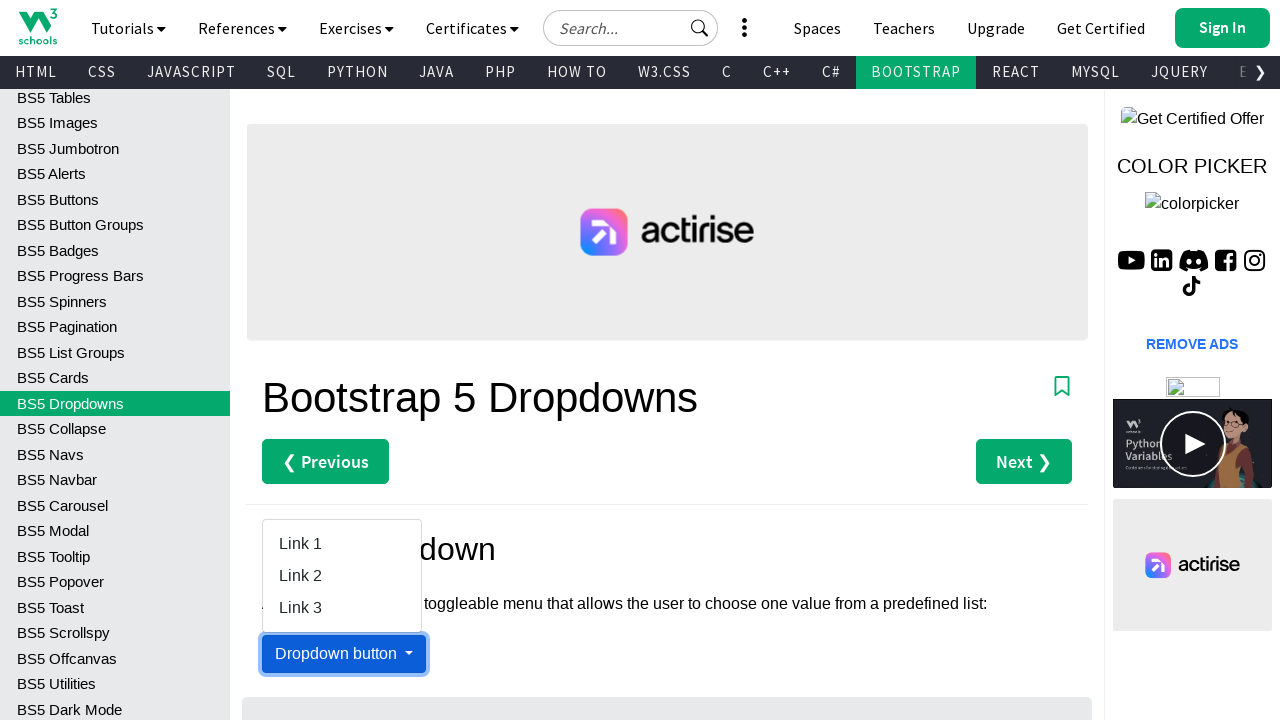

Clicked the first dropdown menu item at (342, 544) on xpath=//*[@id='main']/div[3]/ul/li[1]/a
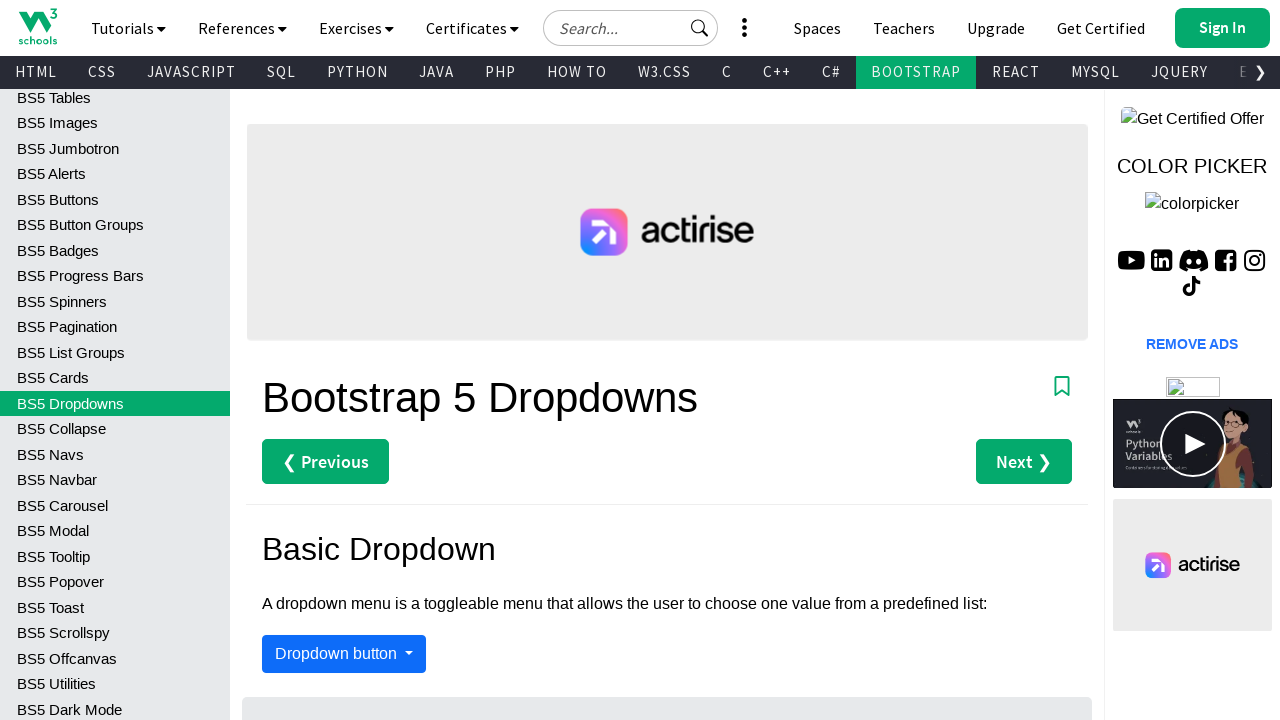

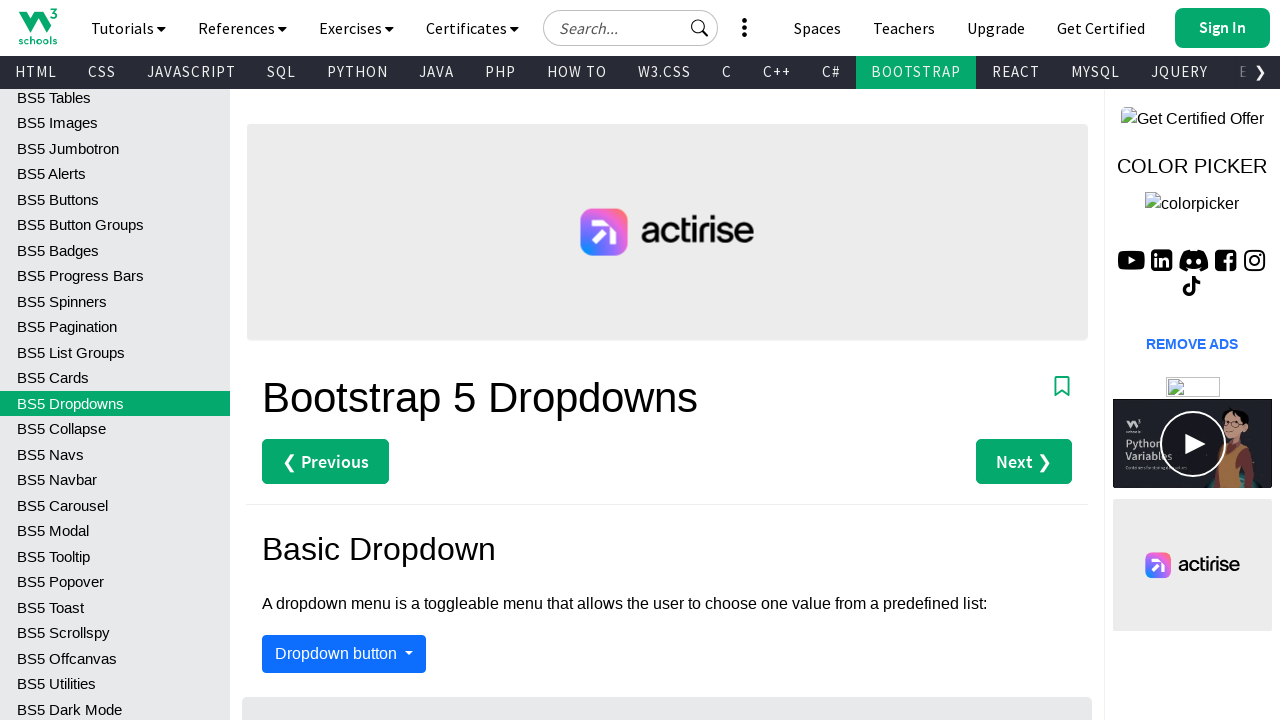